Tests that clicking the login button with empty username and password fields displays an error message indicating username is required

Starting URL: https://www.saucedemo.com/

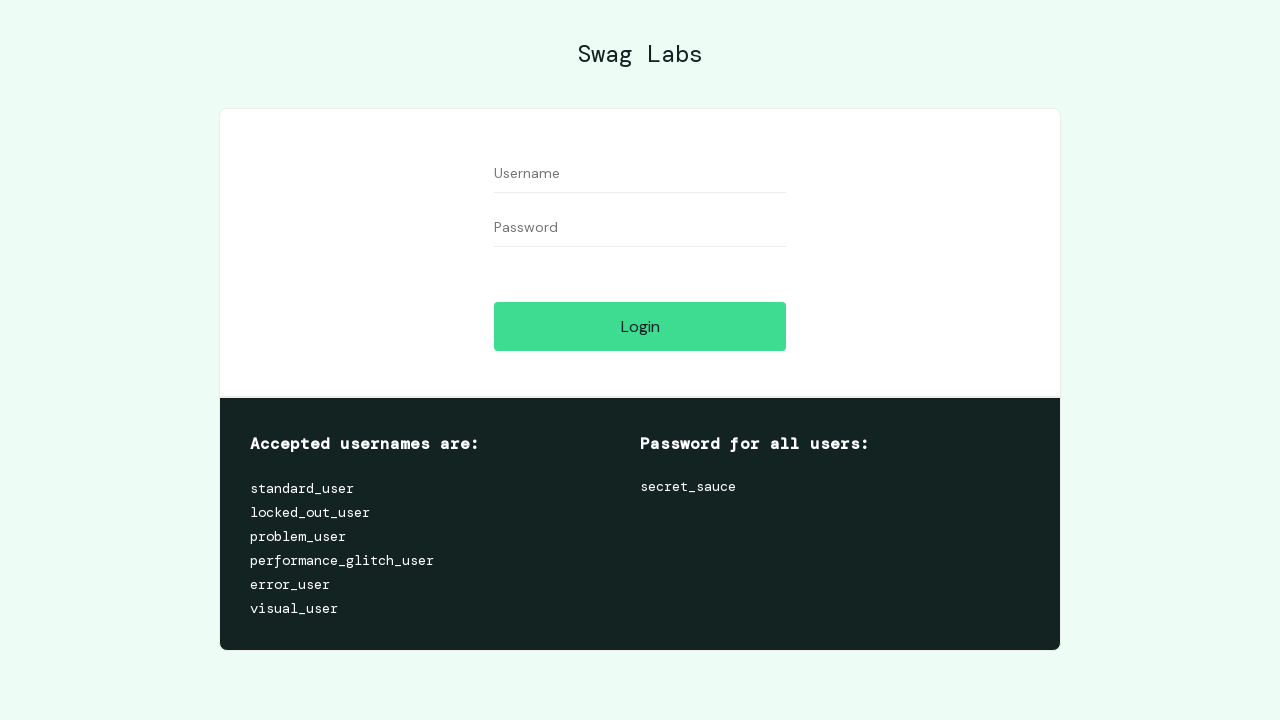

Clicked login button without entering username or password at (640, 326) on [data-test="login-button"]
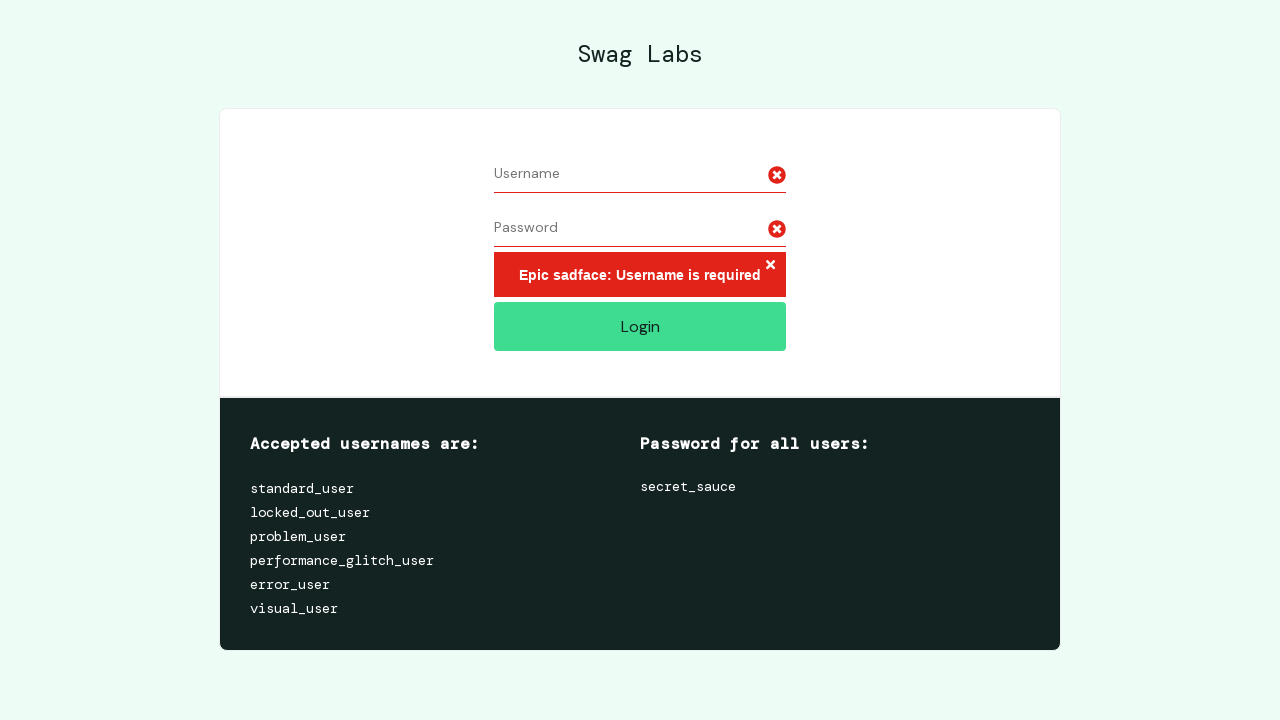

Error message appeared indicating username is required
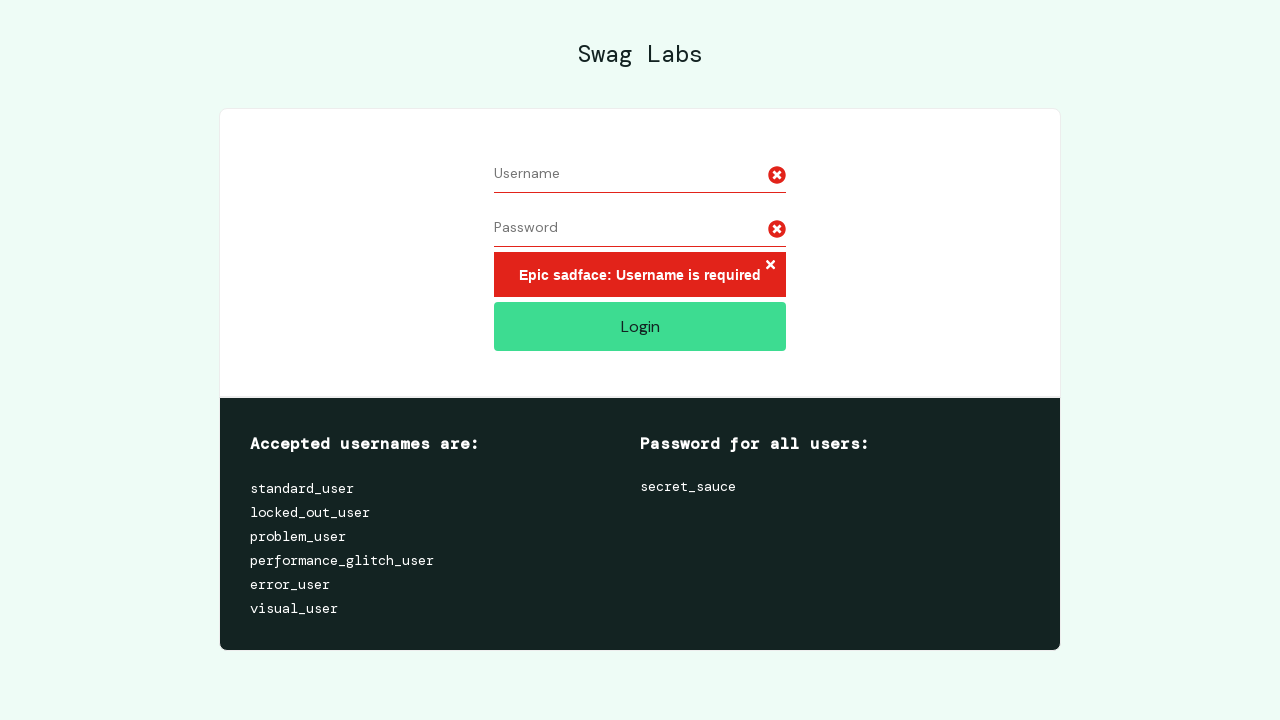

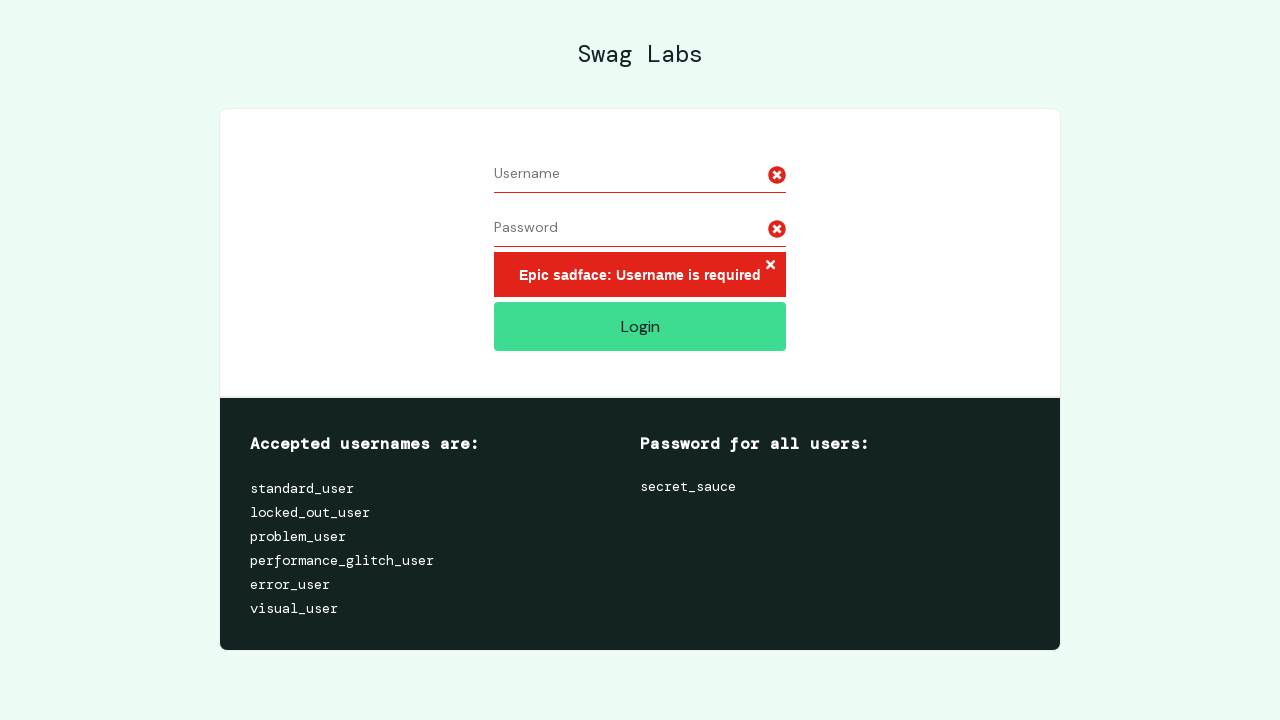